Clears all form fields and verifies that the output box becomes empty after submission

Starting URL: https://demoqa.com/text-box

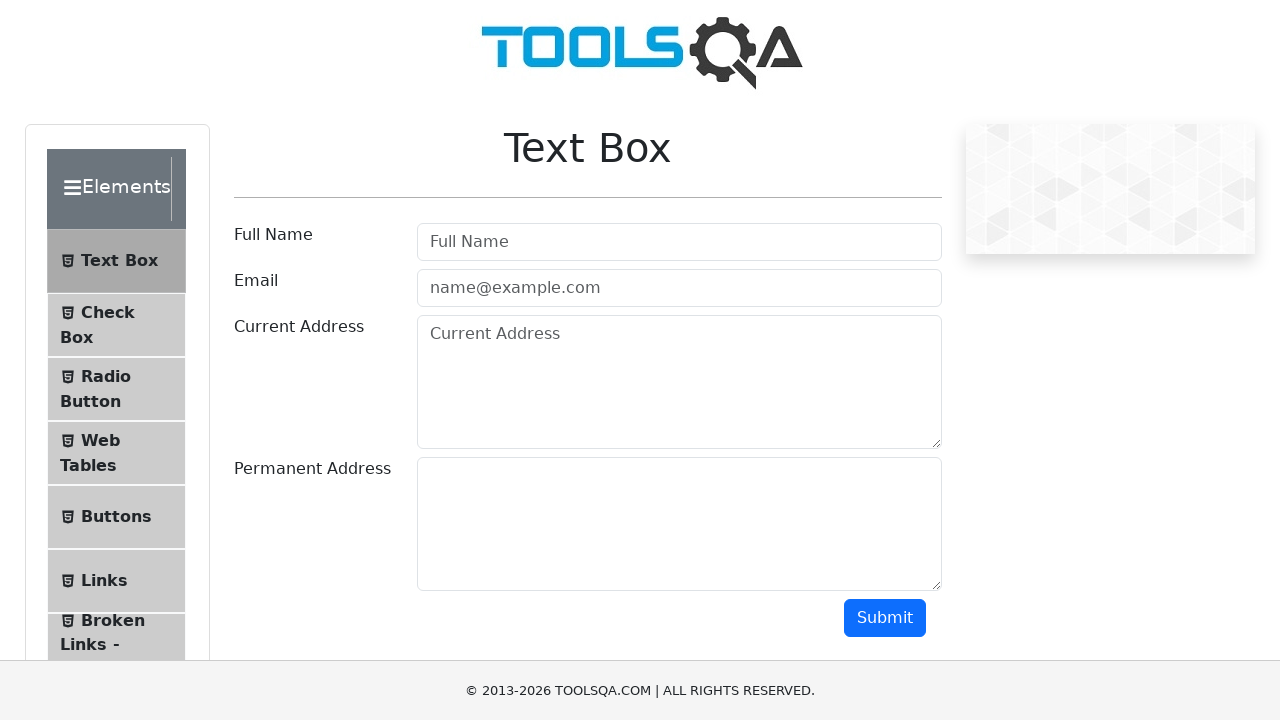

Cleared Full Name field on input#userName
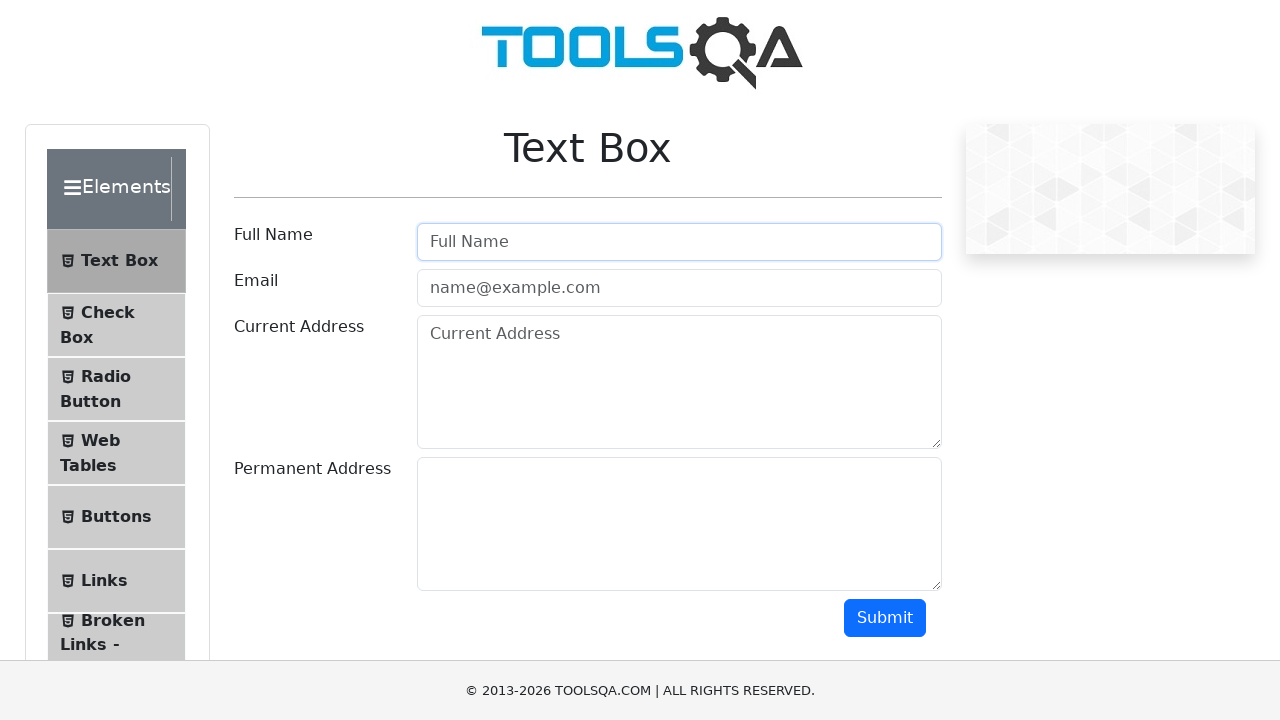

Cleared Email field on input[placeholder='name@example.com']
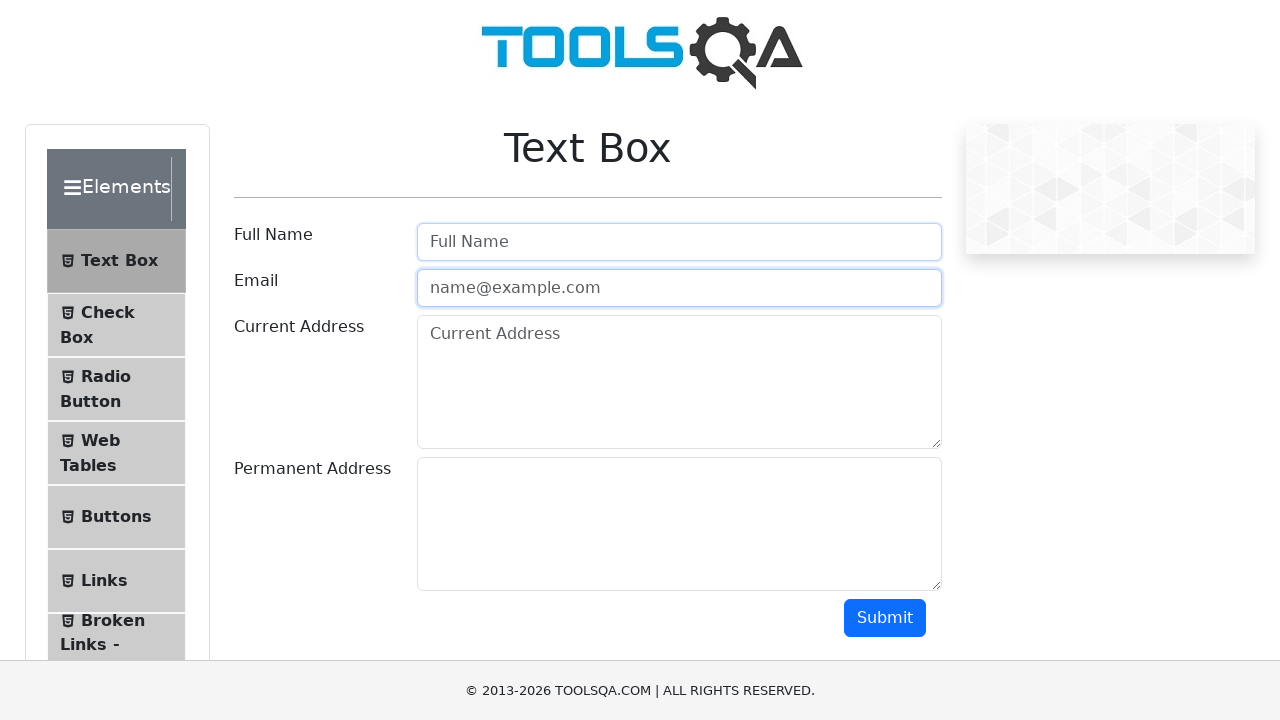

Cleared Current Address field on textarea#currentAddress
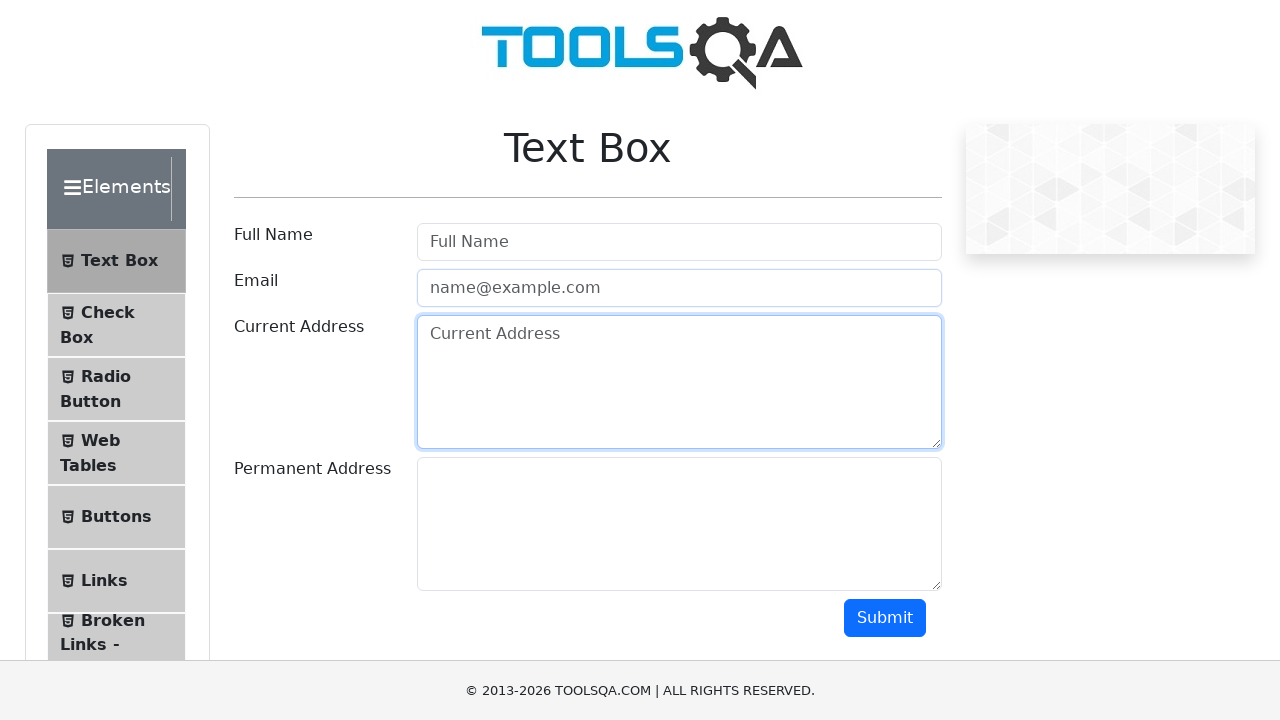

Cleared Permanent Address field on textarea#permanentAddress
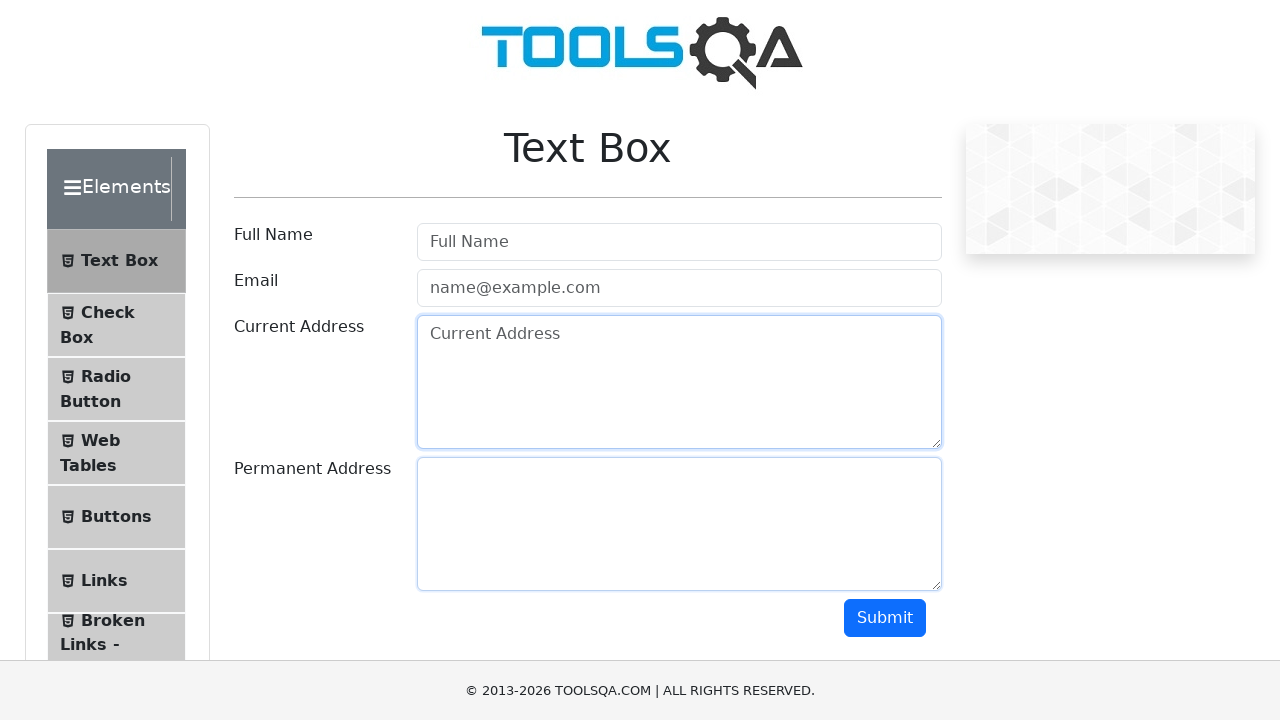

Clicked Submit button at (885, 618) on button#submit
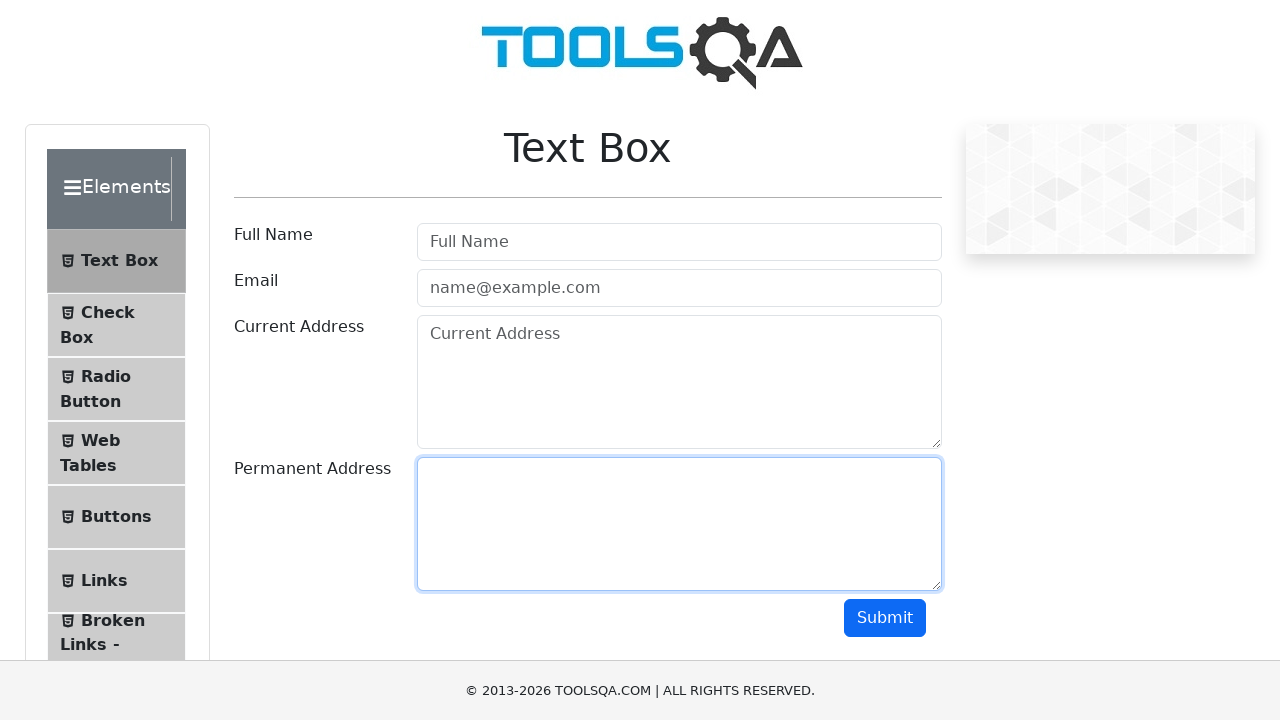

Retrieved output box text content
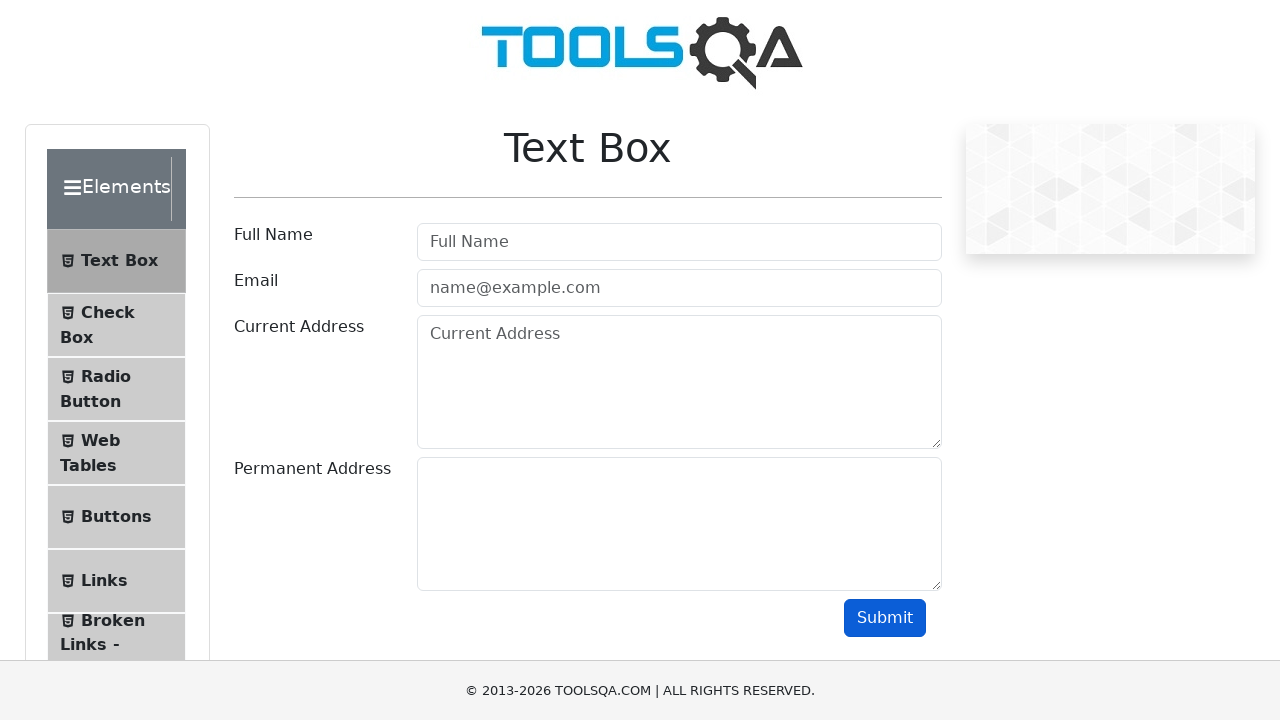

Verified output box is empty after form submission
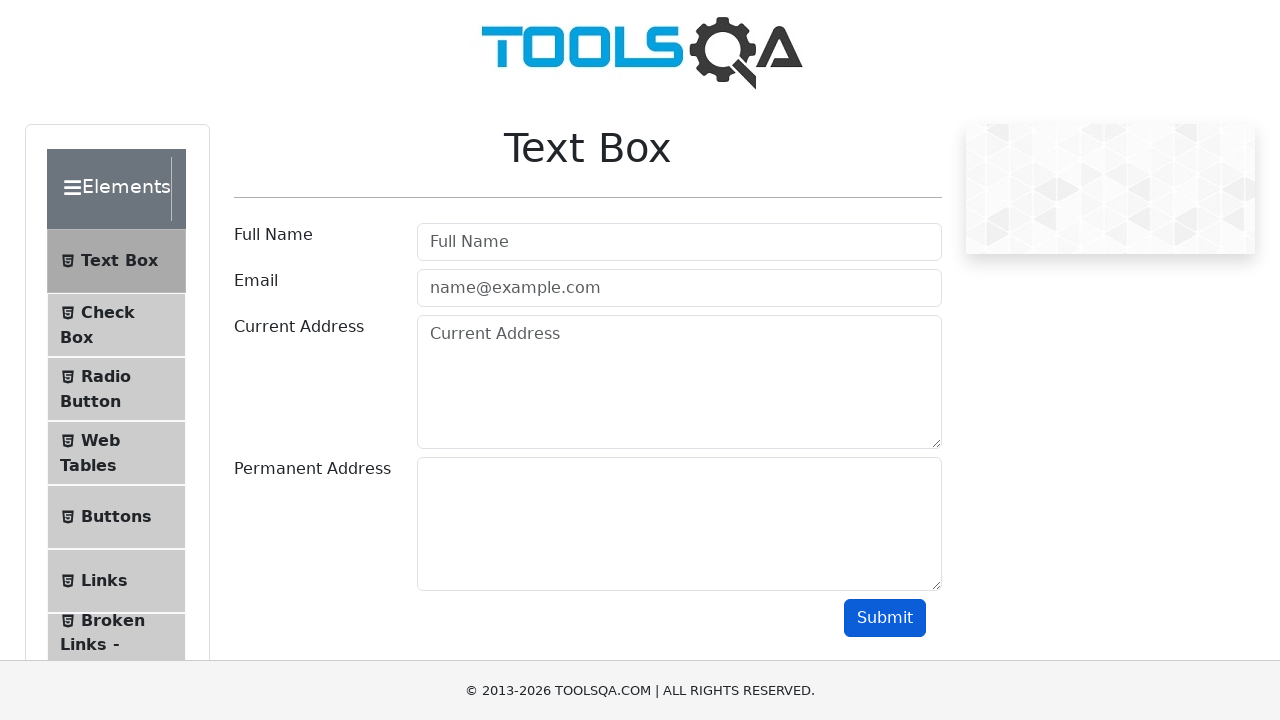

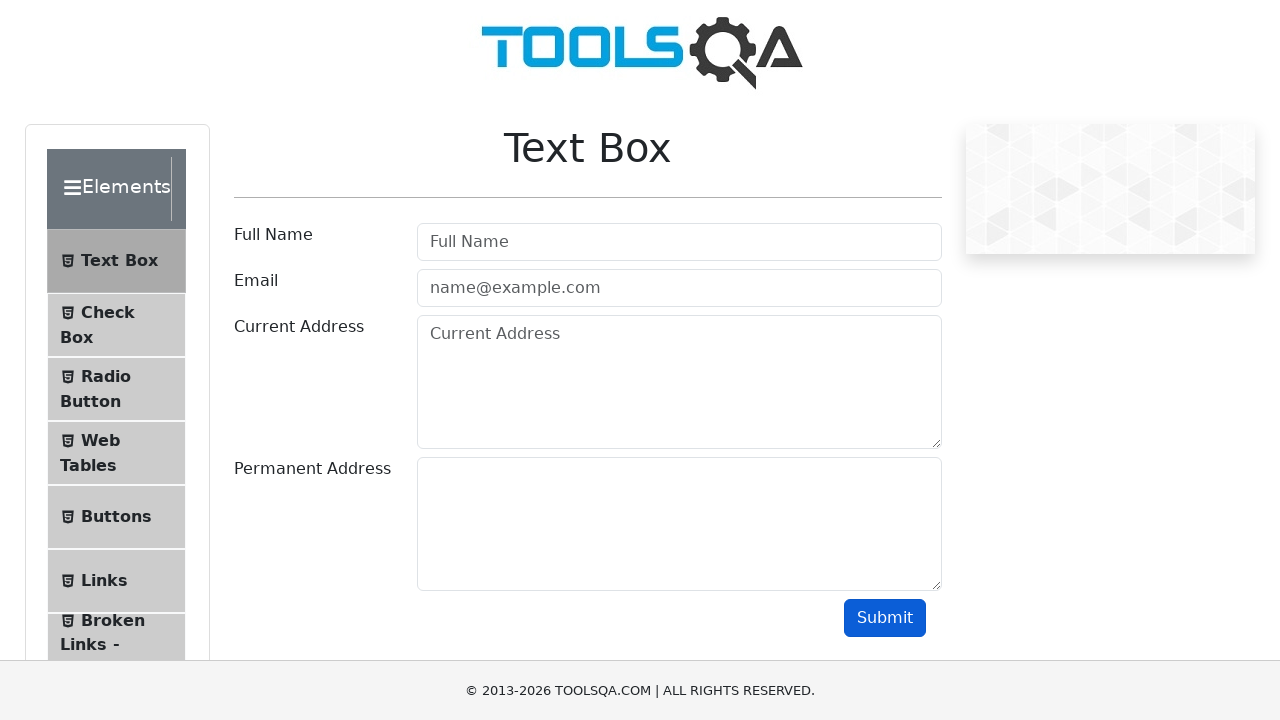